Tests the manual pages functionality including version dropdown, topics dropdown, language dropdown, and language switching for git-config documentation.

Starting URL: https://git-scm.com/docs/git-config

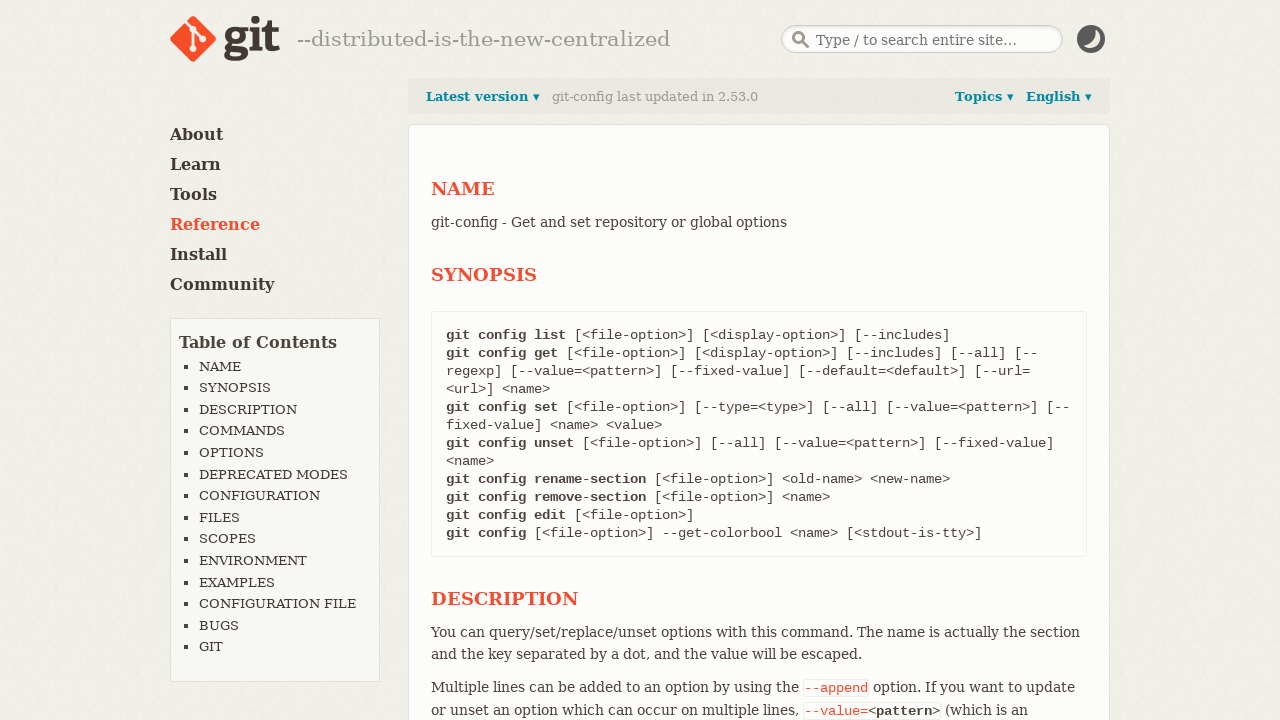

Verified summary text contains 'git-config - Get and set repository or global options'
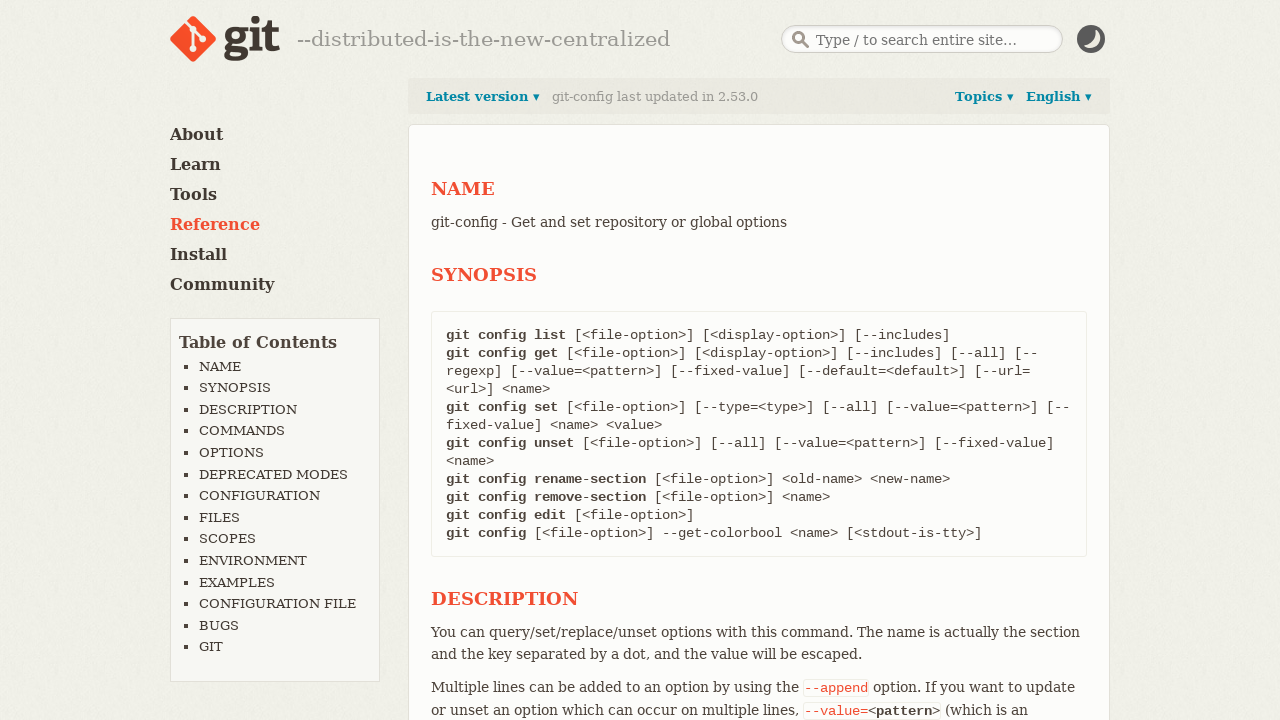

Verified summary text is visible
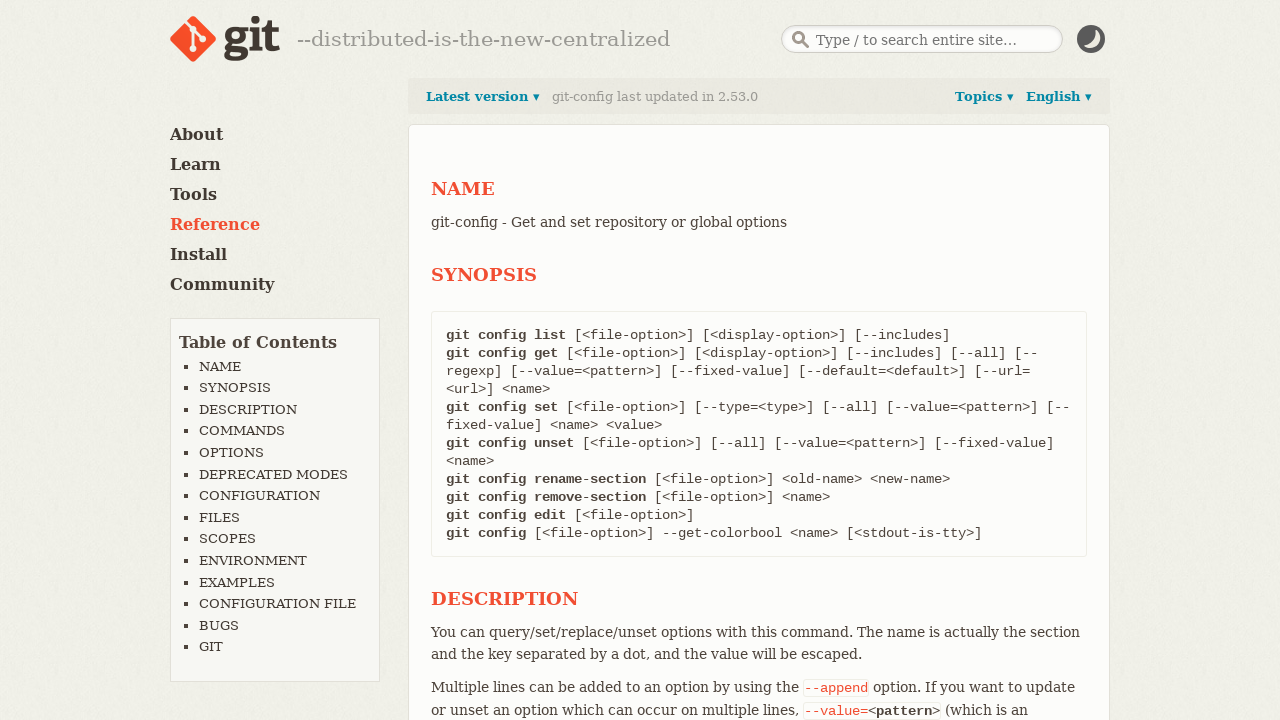

Clicked on 'Latest version' link at (483, 97) on internal:role=link[name="Latest version"i]
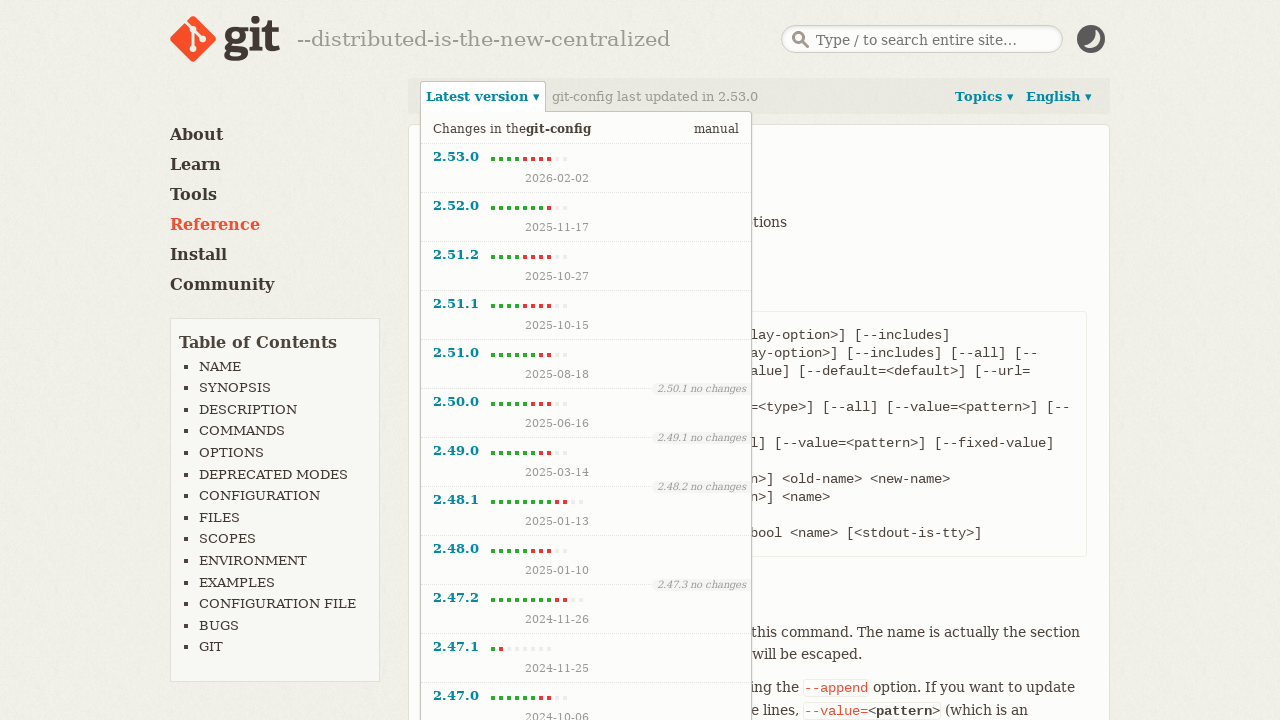

Verified previous versions dropdown is visible
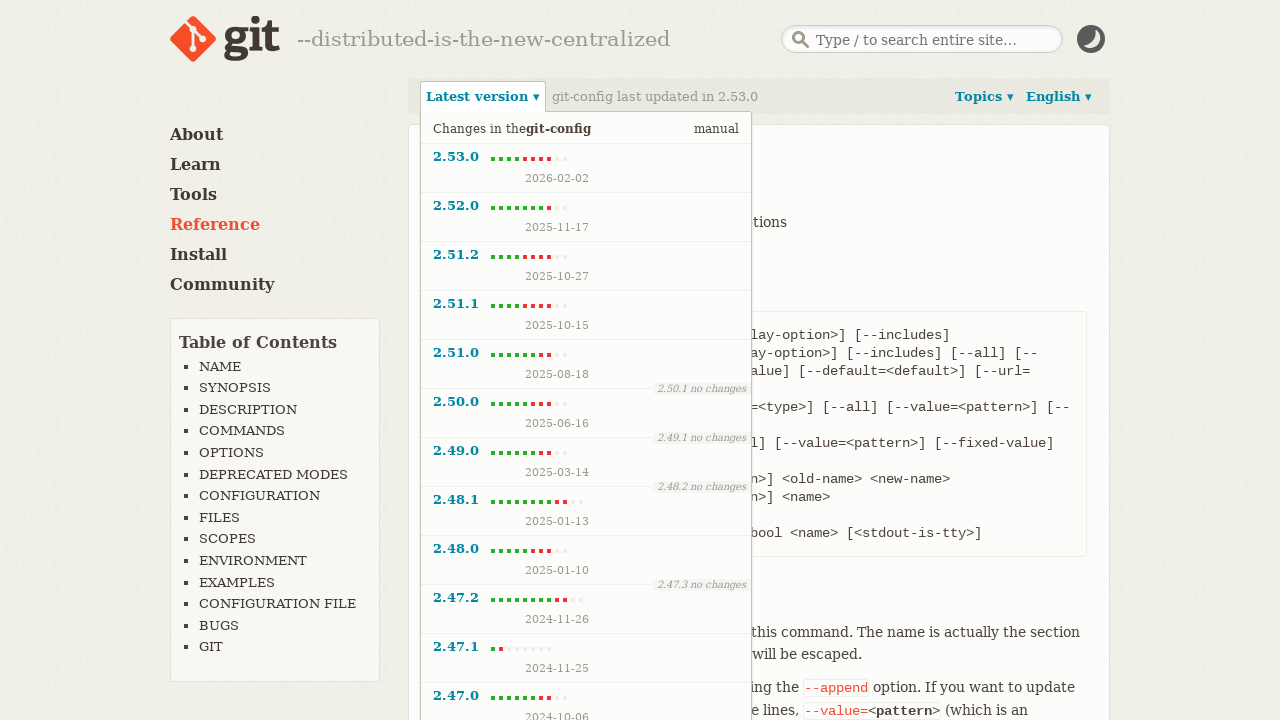

Clicked on 'Topics' link at (984, 97) on internal:role=link[name="Topics"i]
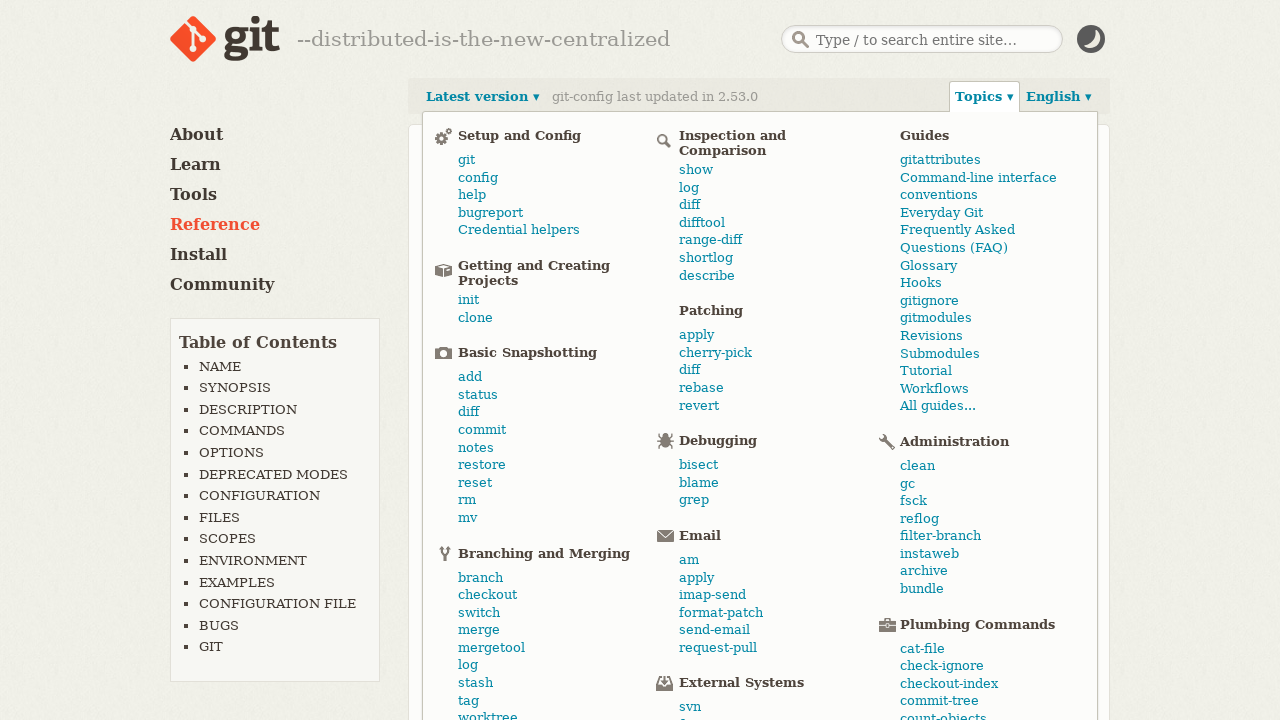

Verified topics dropdown is visible
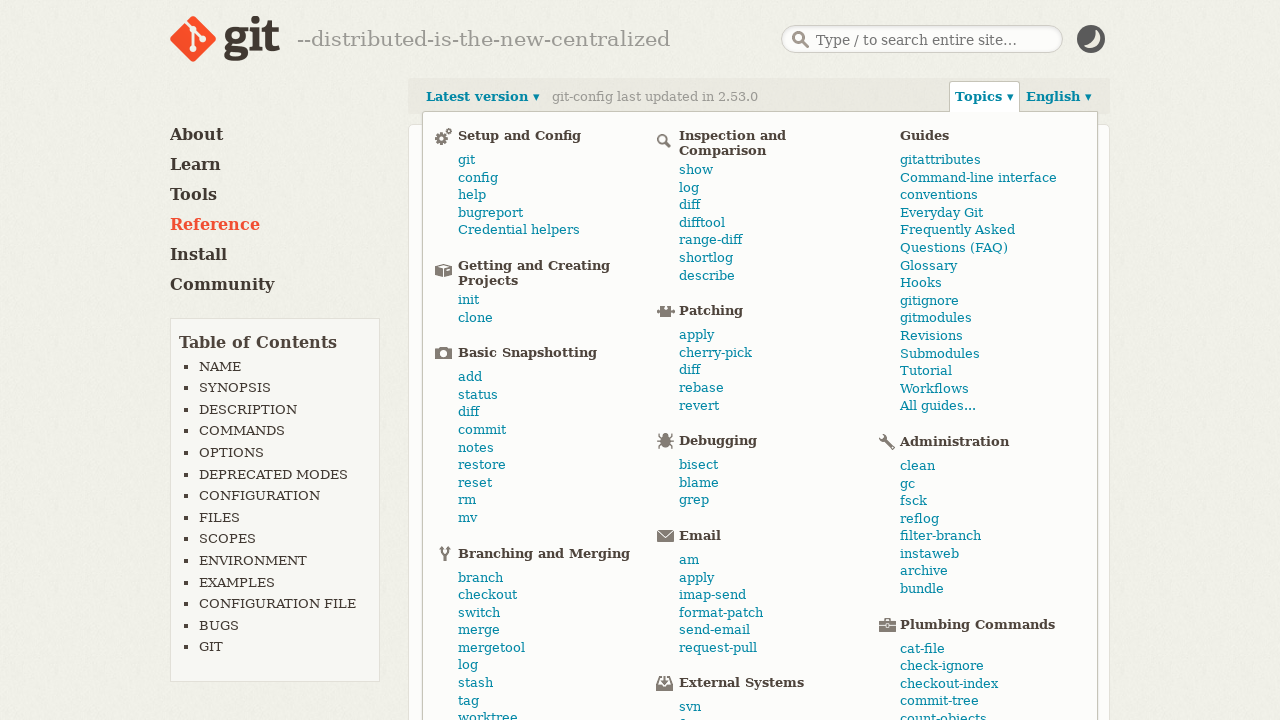

Clicked on 'English' link at (1059, 97) on internal:role=link[name="English"i]
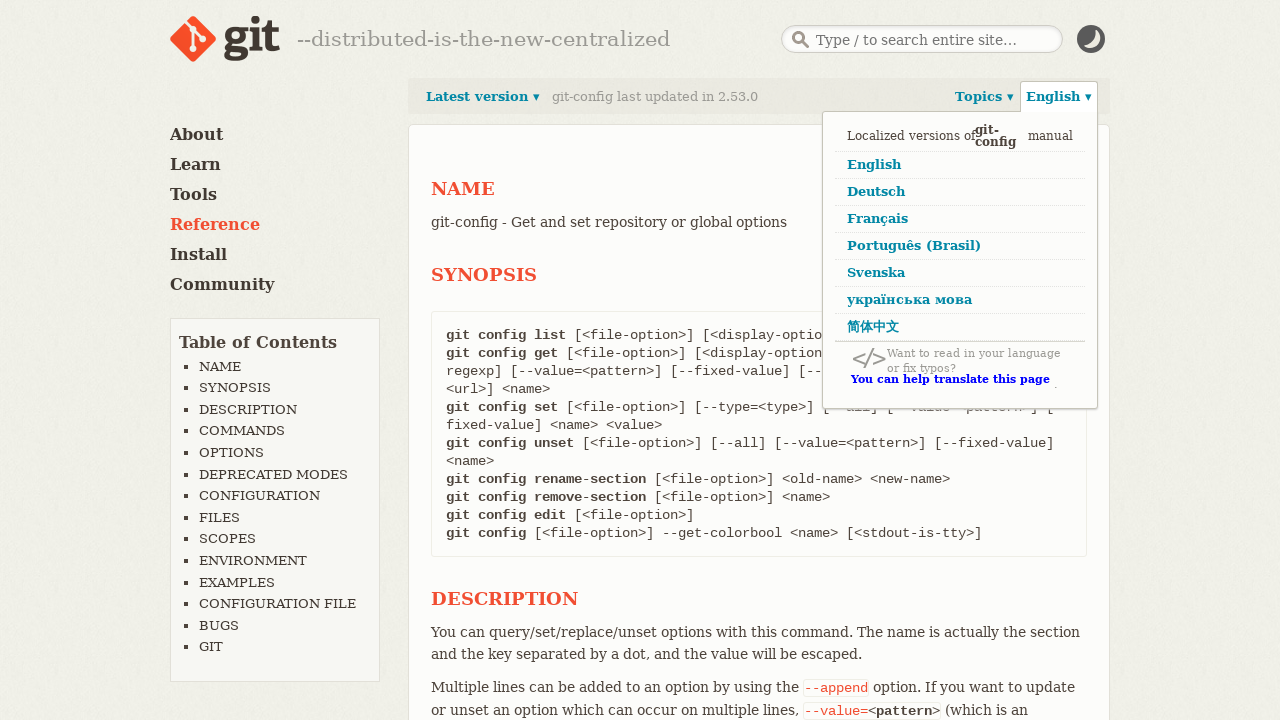

Verified language dropdown is visible
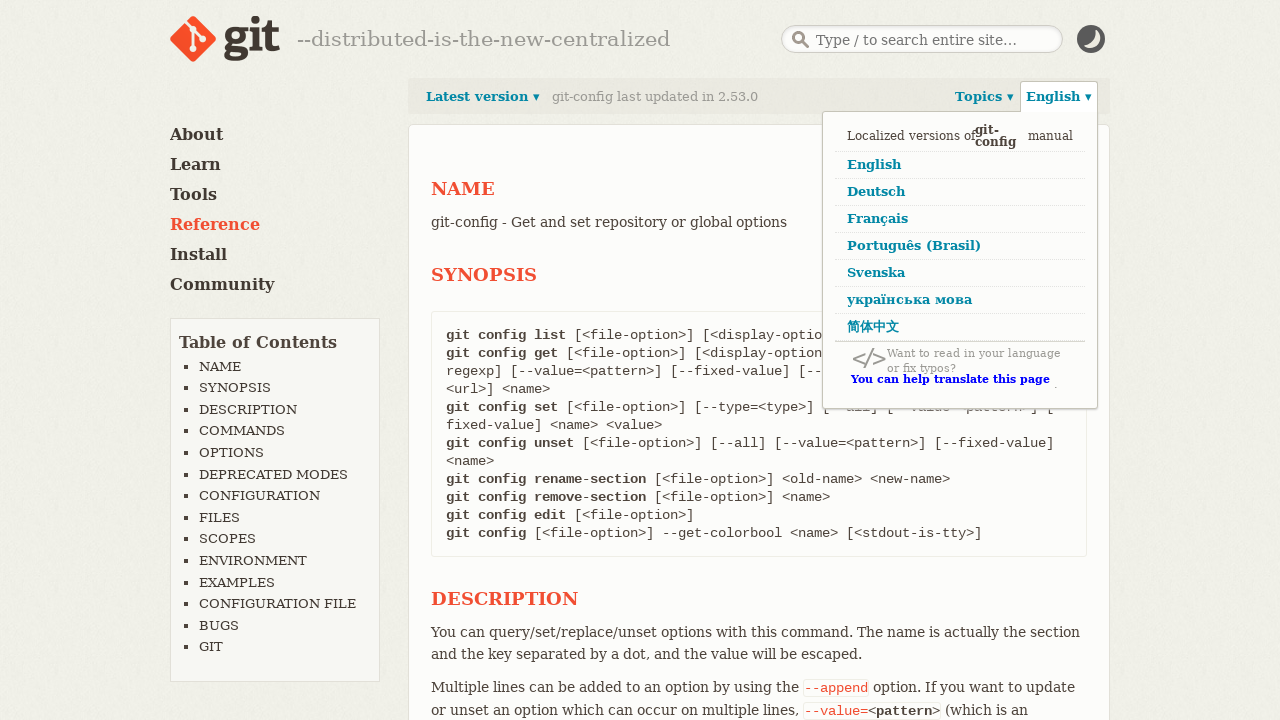

Clicked on 'Français' link to switch language to French at (960, 220) on internal:role=link[name="Français"i]
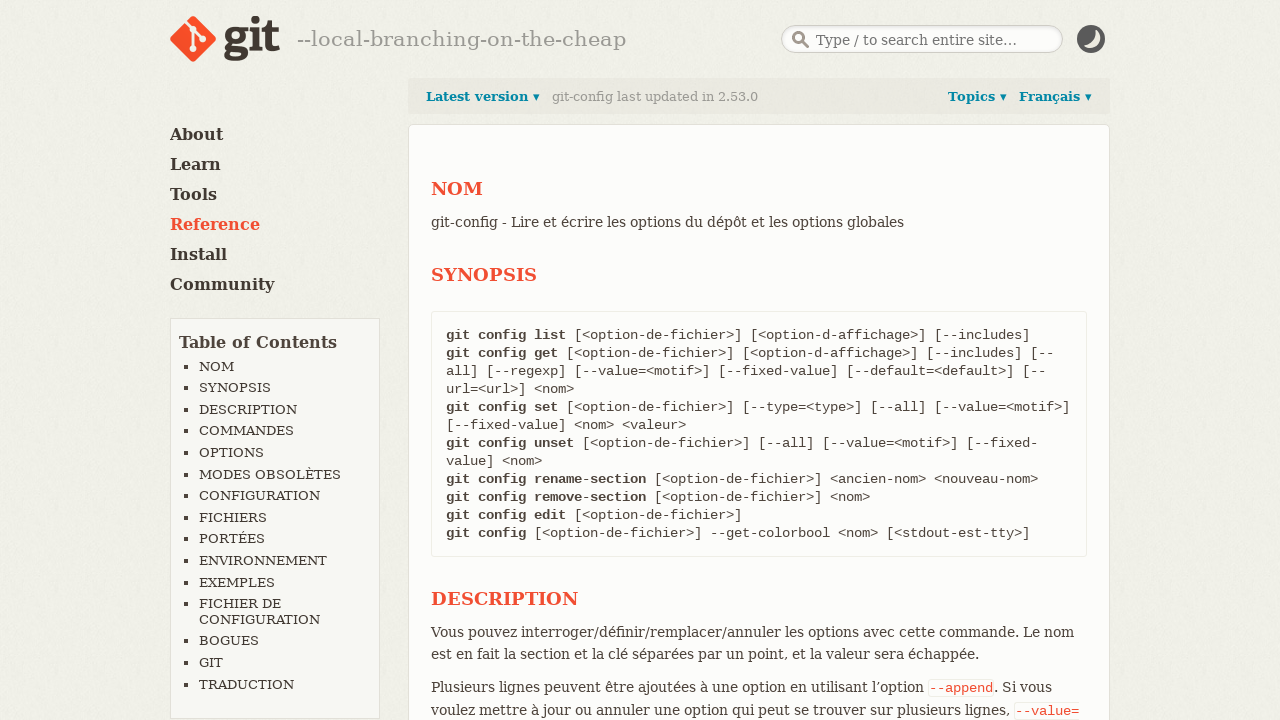

Verified summary text contains French translation 'git-config - Lire et écrire les options du dépôt et les options globales'
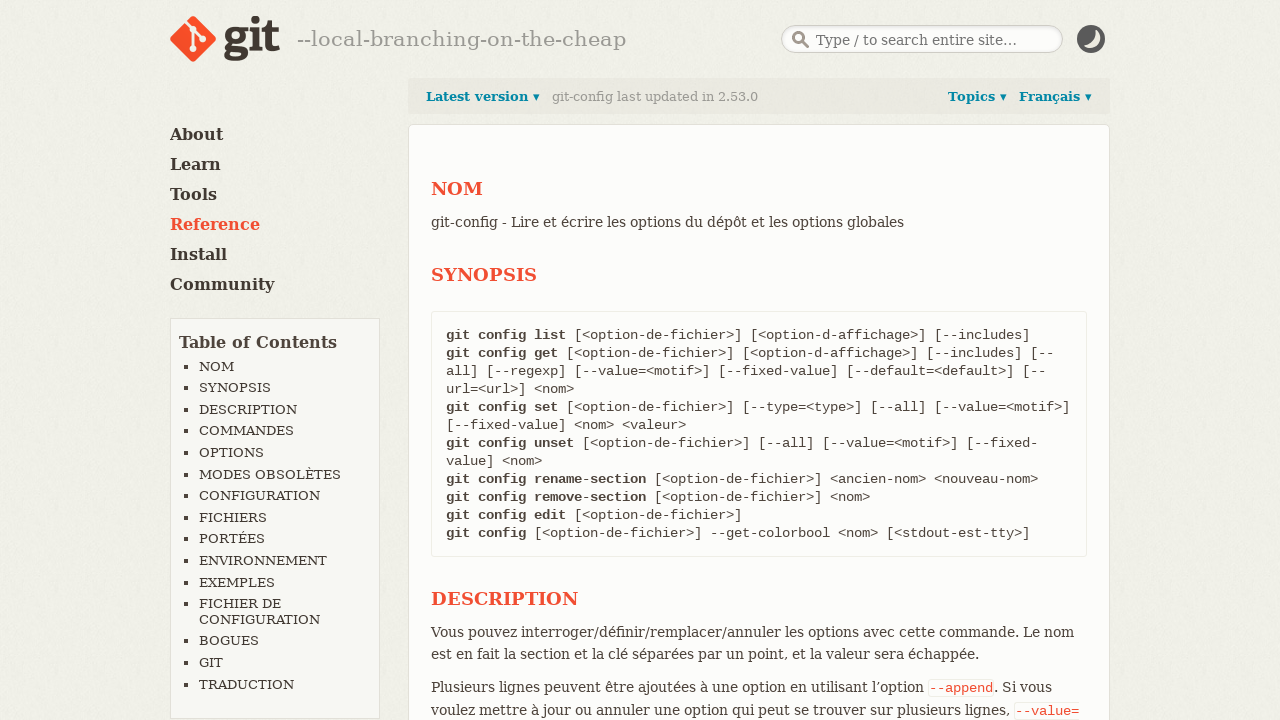

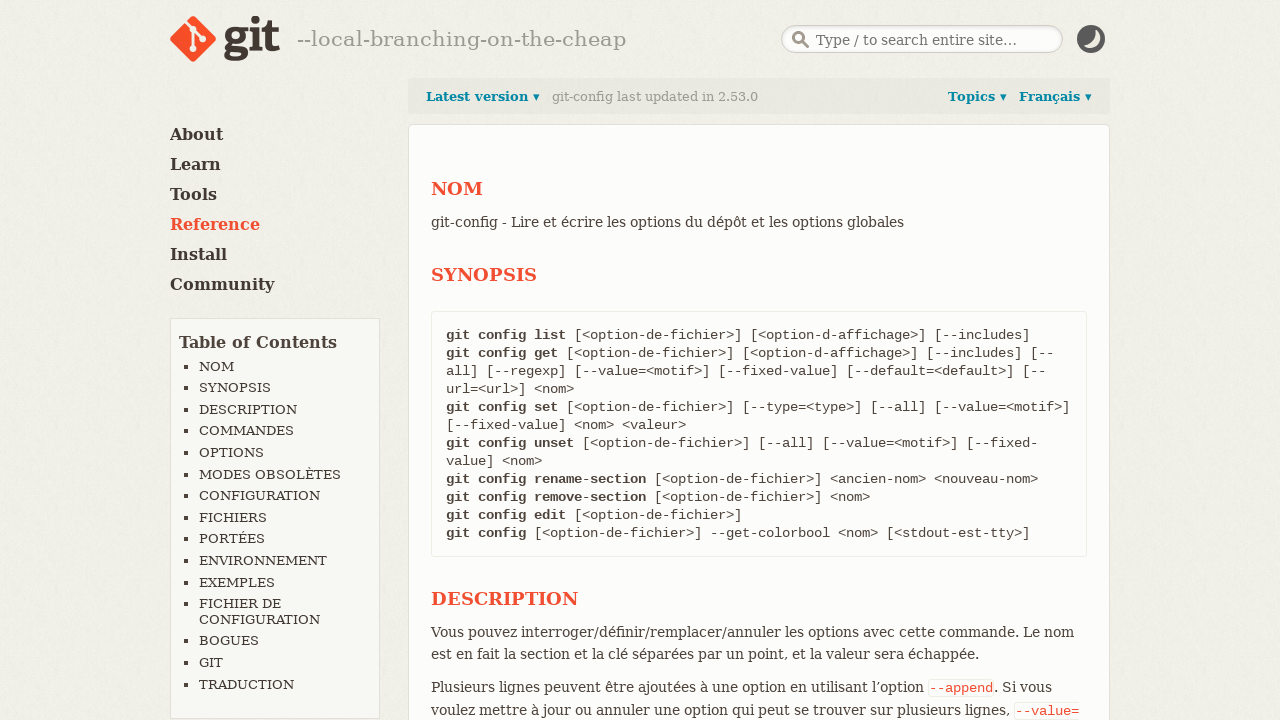